Tests add/remove functionality by adding two elements, removing one, and verifying the final count

Starting URL: http://the-internet.herokuapp.com/add_remove_elements/

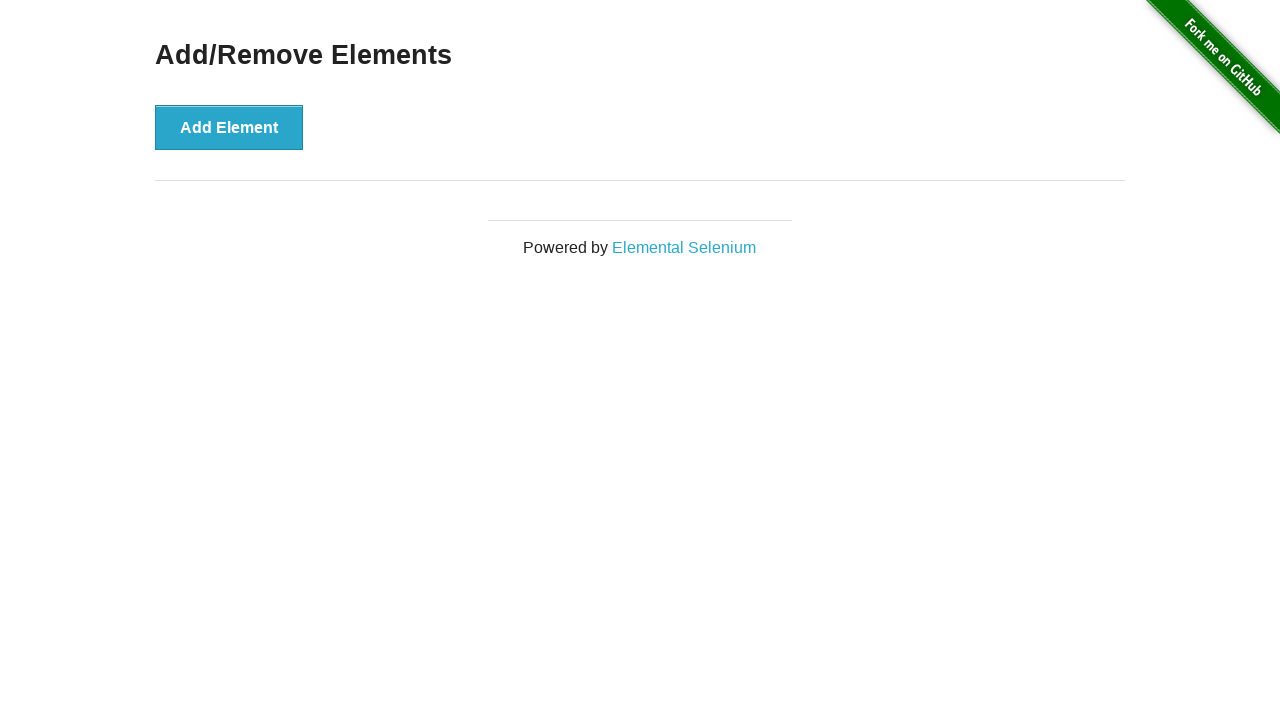

Clicked Add Element button first time at (229, 127) on xpath=//button[text()='Add Element']
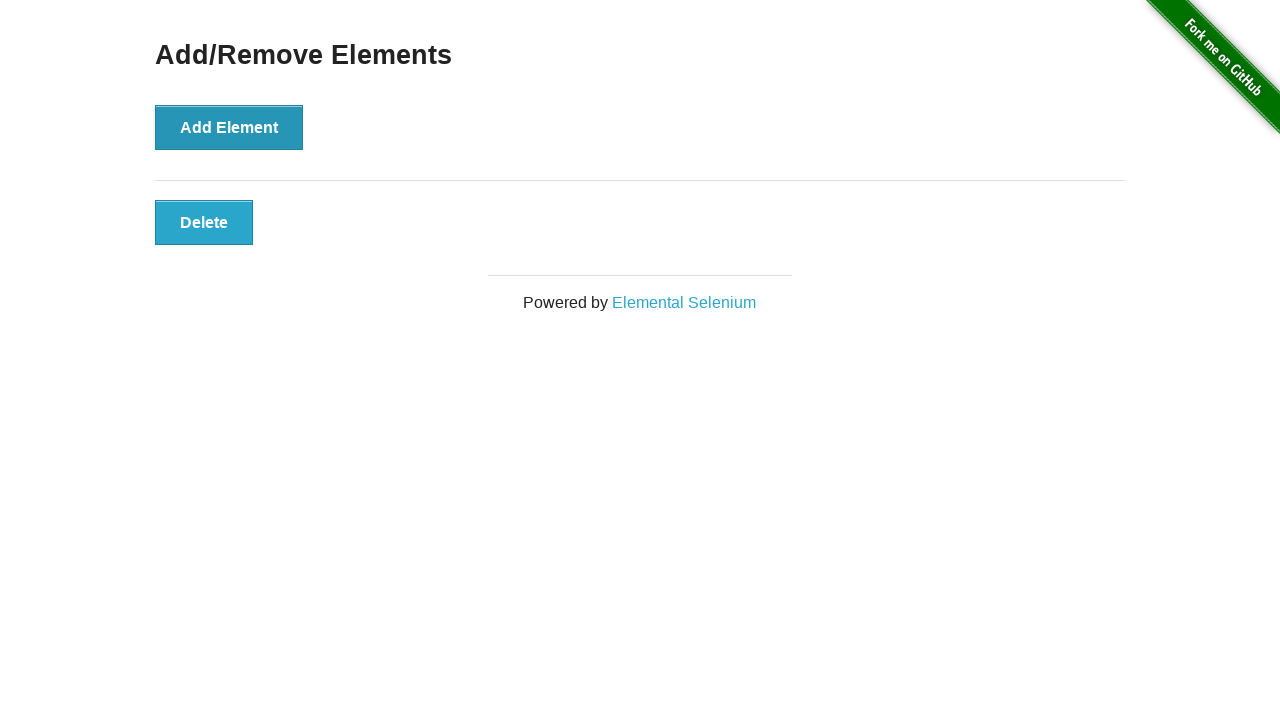

Clicked Add Element button second time to add 2 elements total at (229, 127) on xpath=//button[text()='Add Element']
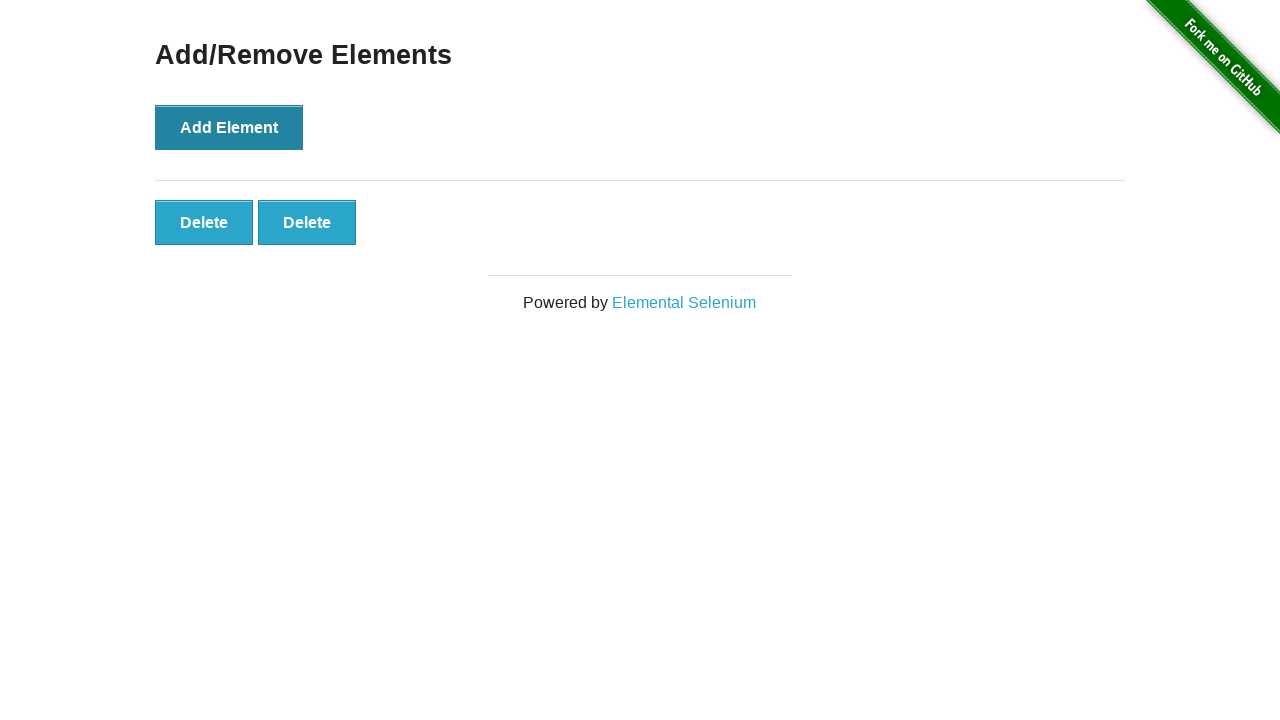

Clicked second Delete button to remove one element at (307, 222) on xpath=//button[text()='Delete'][2]
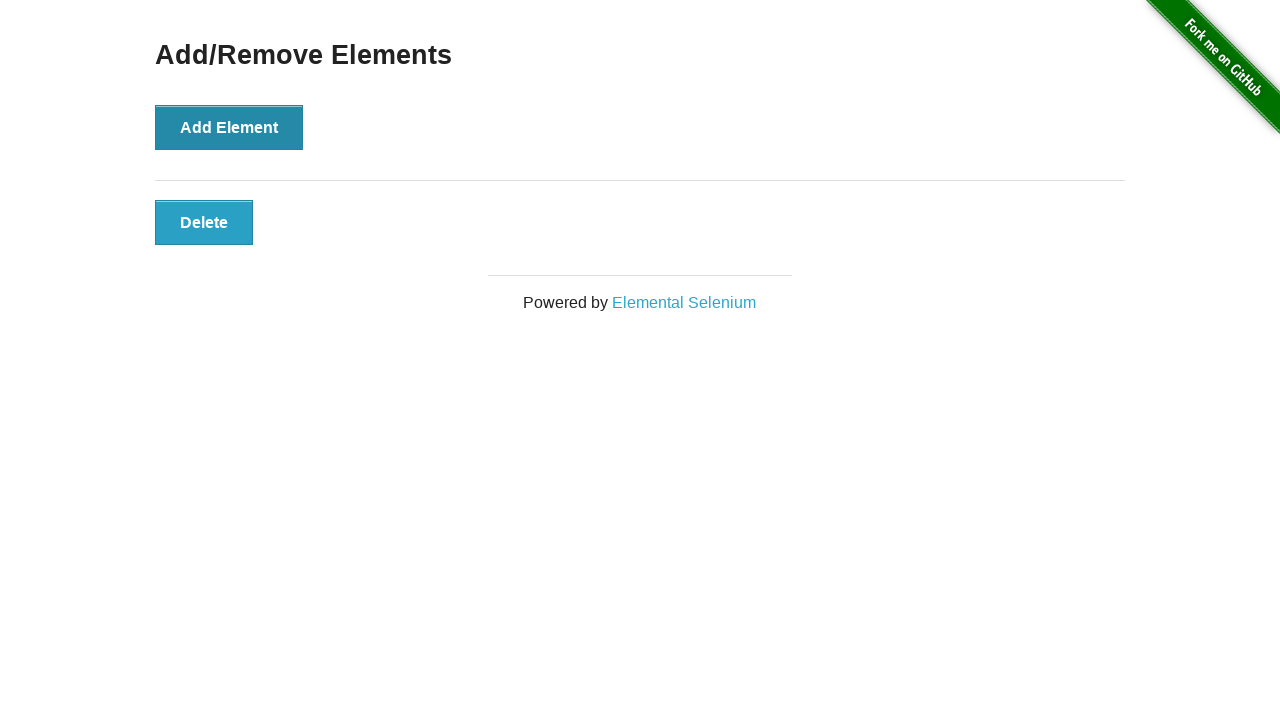

Located all Delete buttons on the page
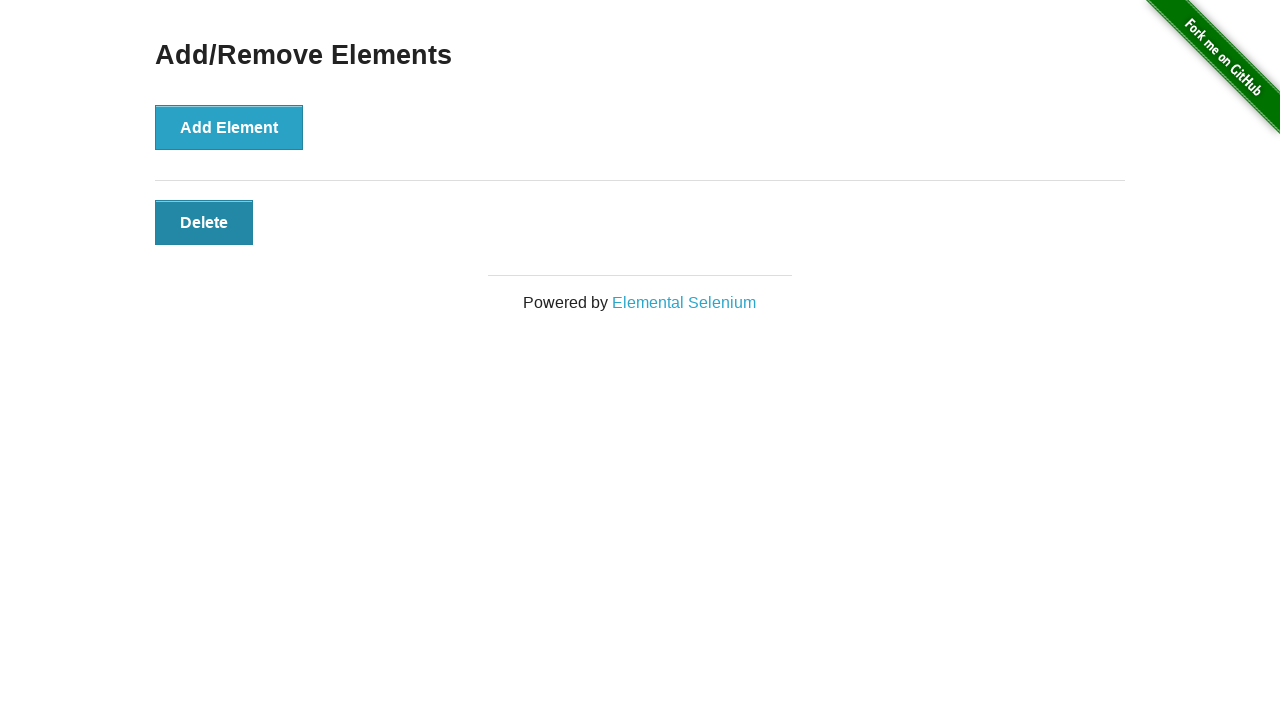

Verified that exactly 1 Delete button remains
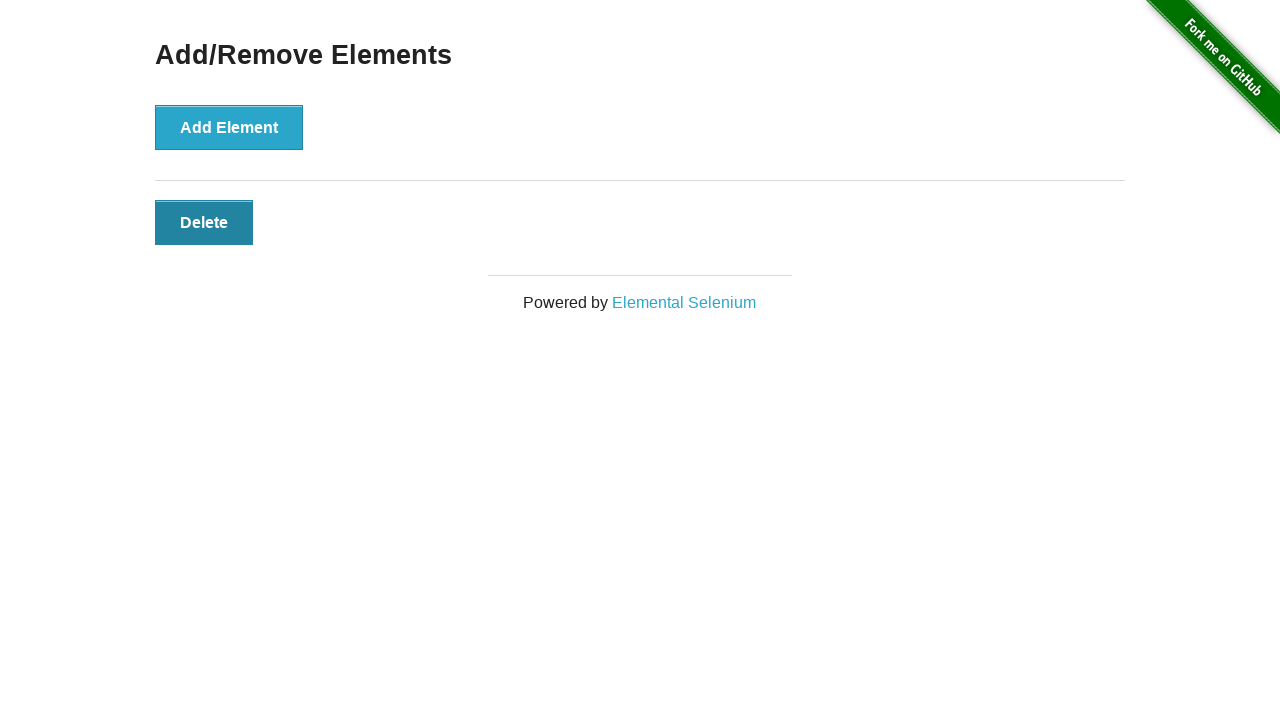

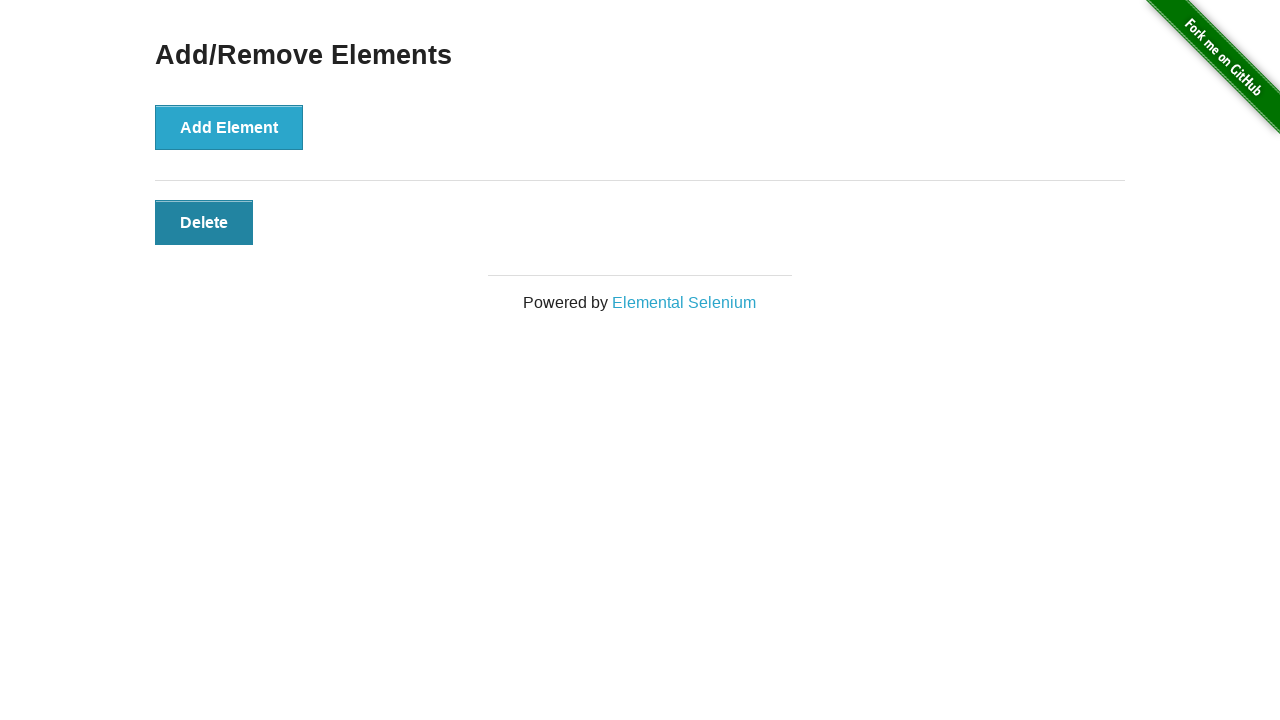